Tests Aeropostale product search by navigating to a search results page, closing a popup ad, and clicking the "load more" button to expand results

Starting URL: https://www.aeropostale.com/search/?q=shirt

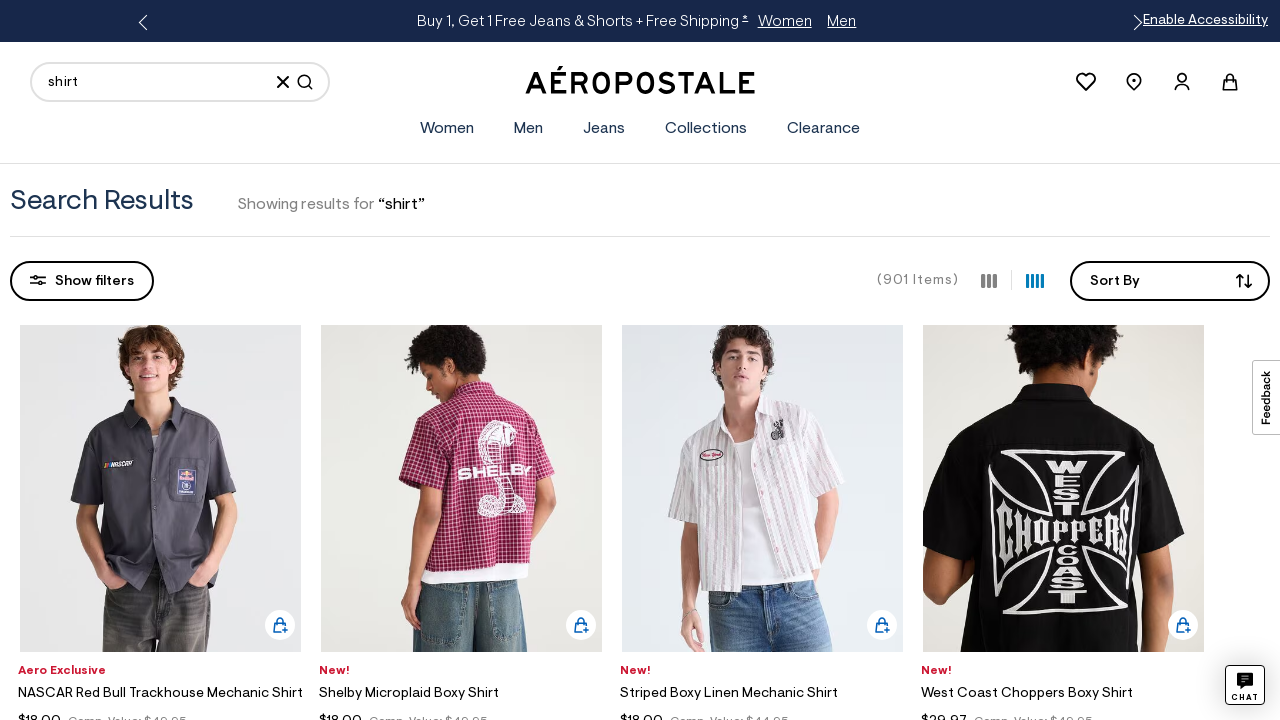

Waited 5 seconds for page to load
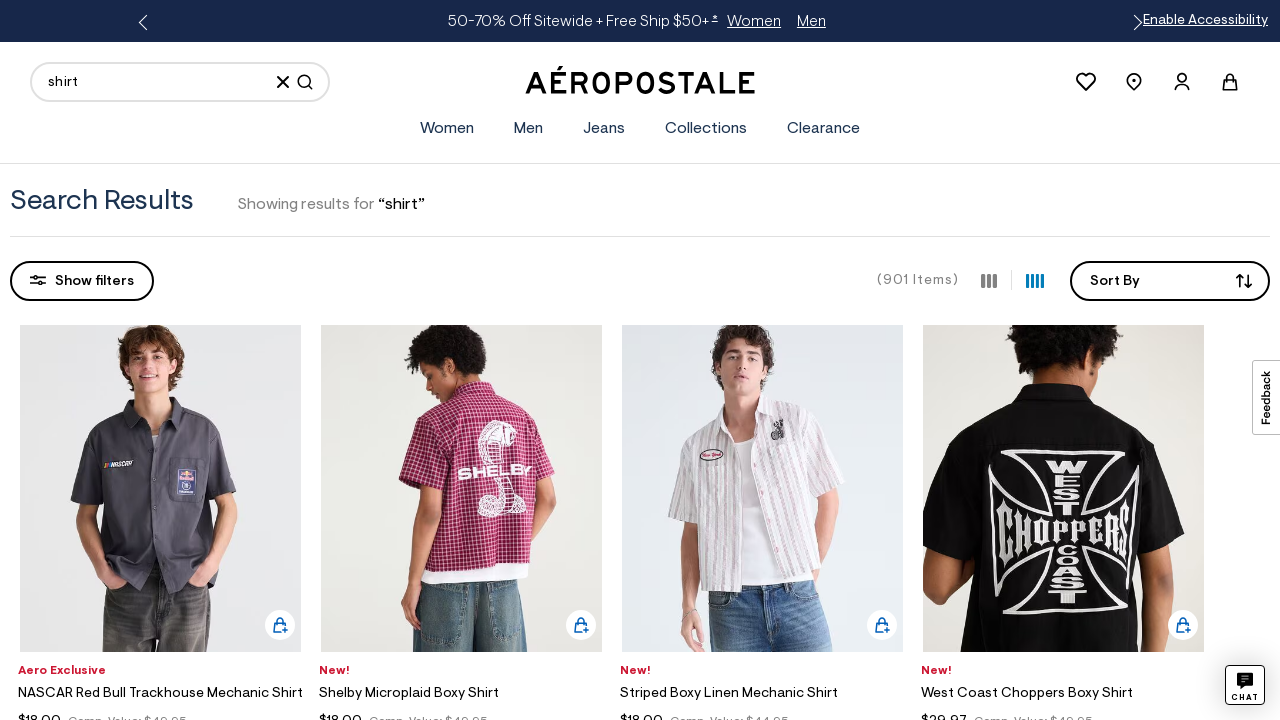

Popup ad not found or failed to close on #attentive_creative >> internal:control=enter-frame >> #closeIconContainer
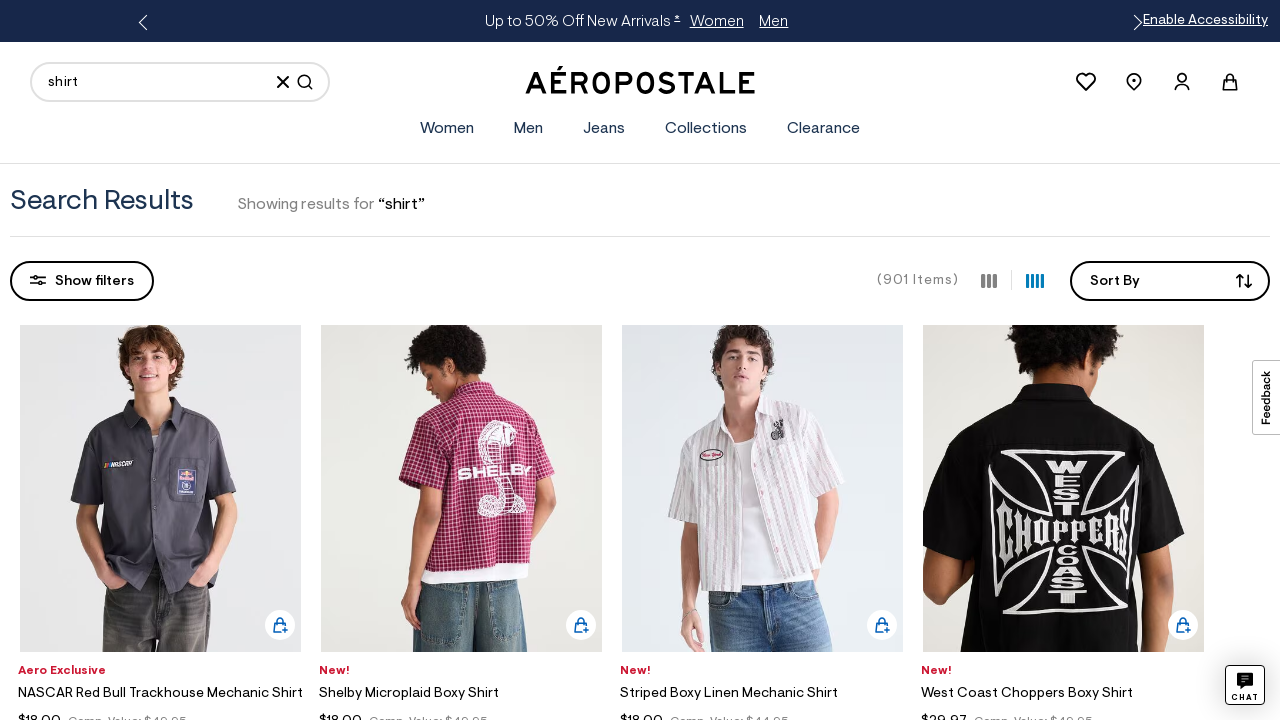

Waited 5 seconds after closing ad
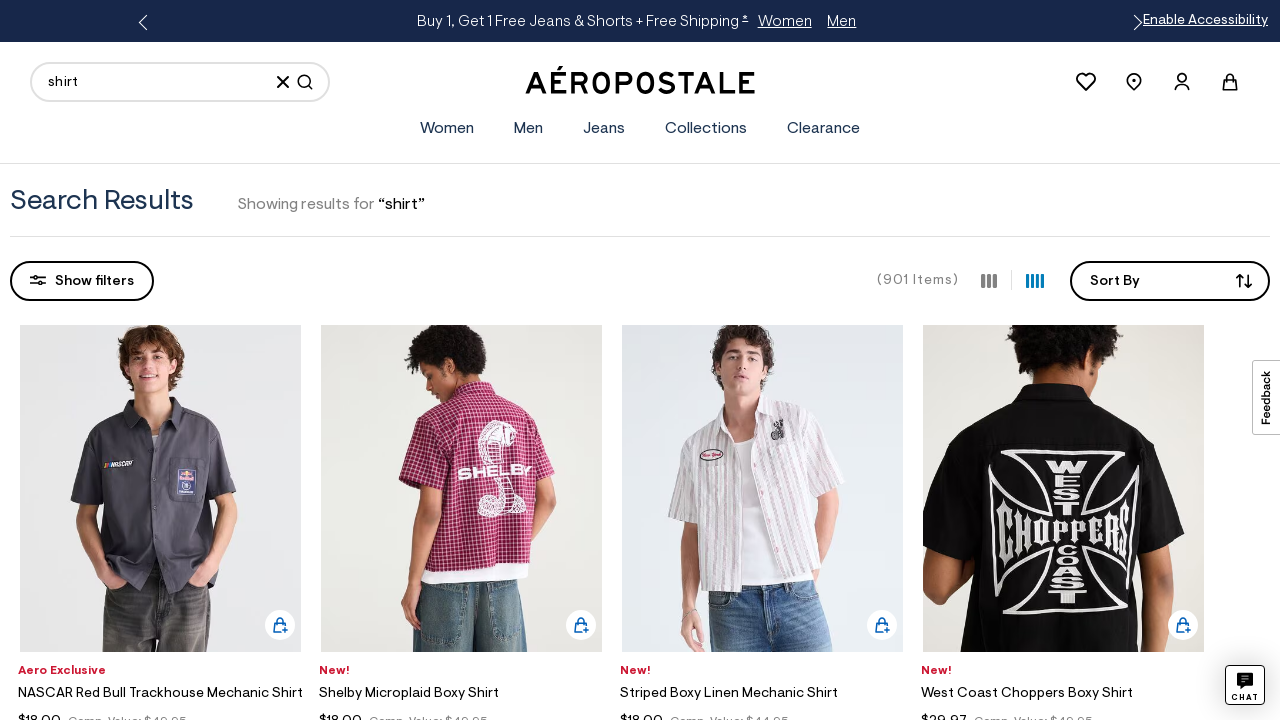

Clicked 'load more' button to expand results at (640, 361) on xpath=//*[@id='primary']/div[1]/div[2]/div/div
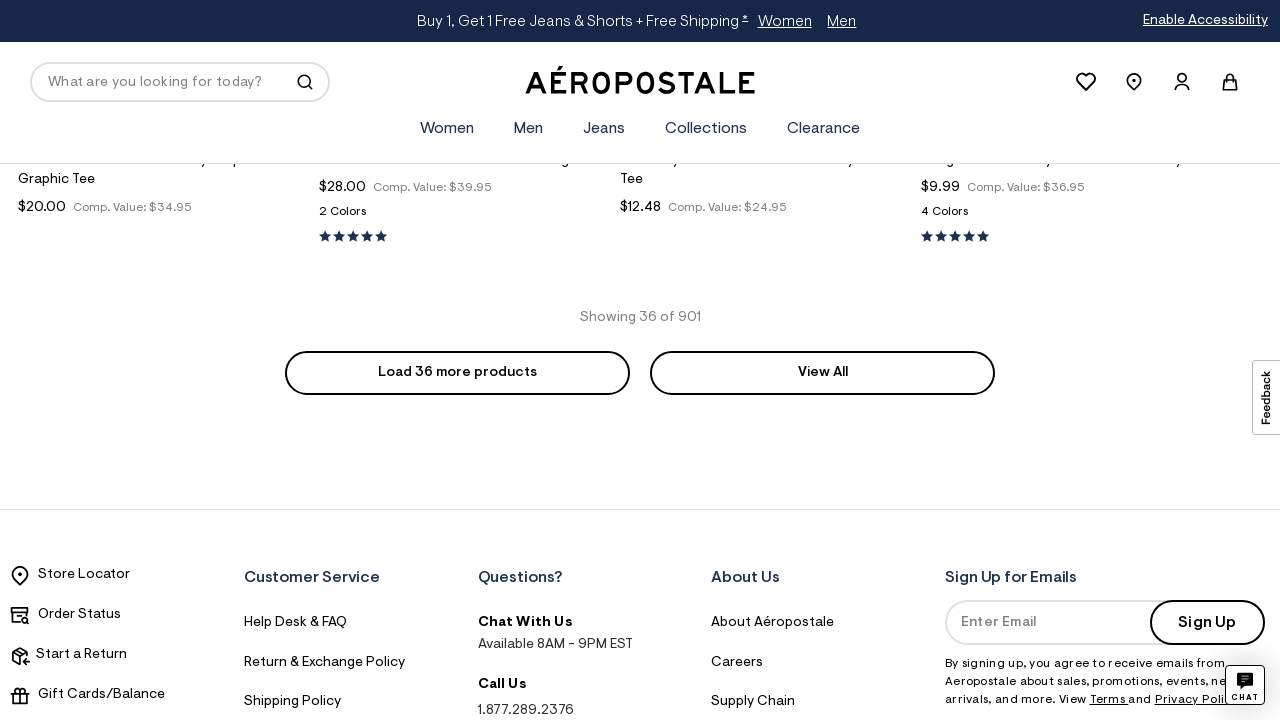

Waited 5 seconds for additional results to load
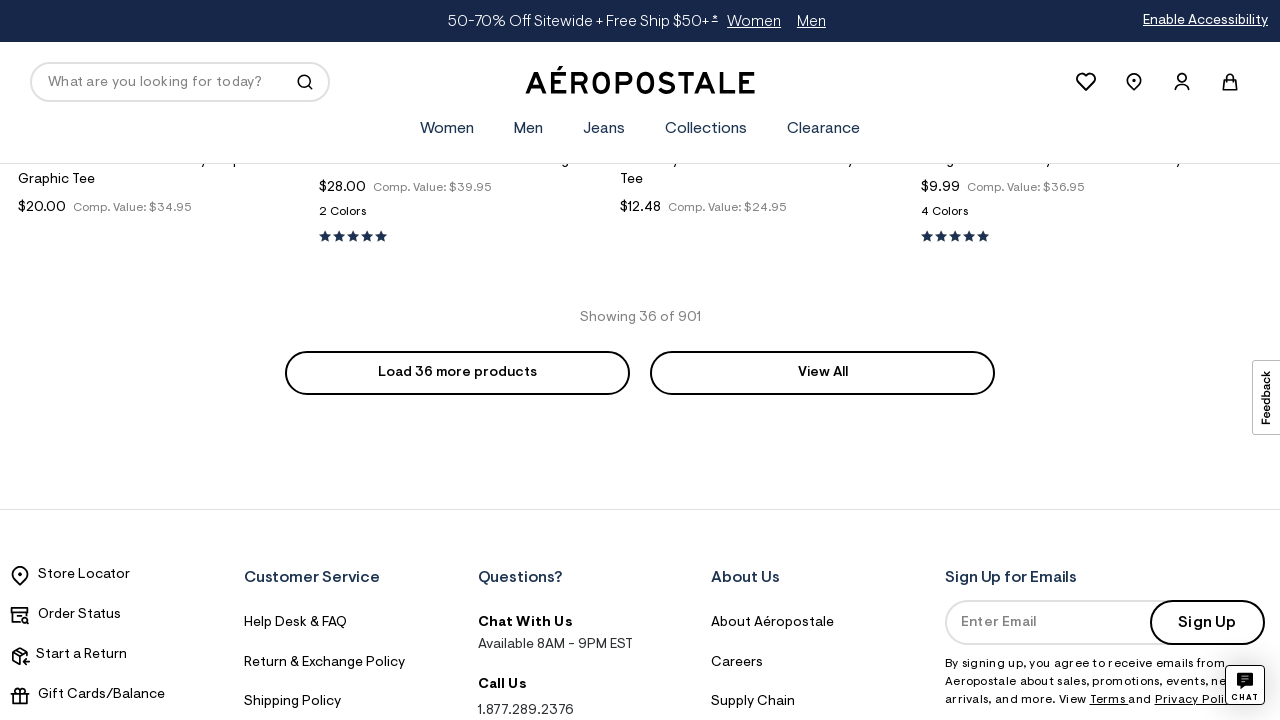

Clicked 'load more' button to expand results at (640, 361) on xpath=//*[@id='primary']/div[1]/div[2]/div/div
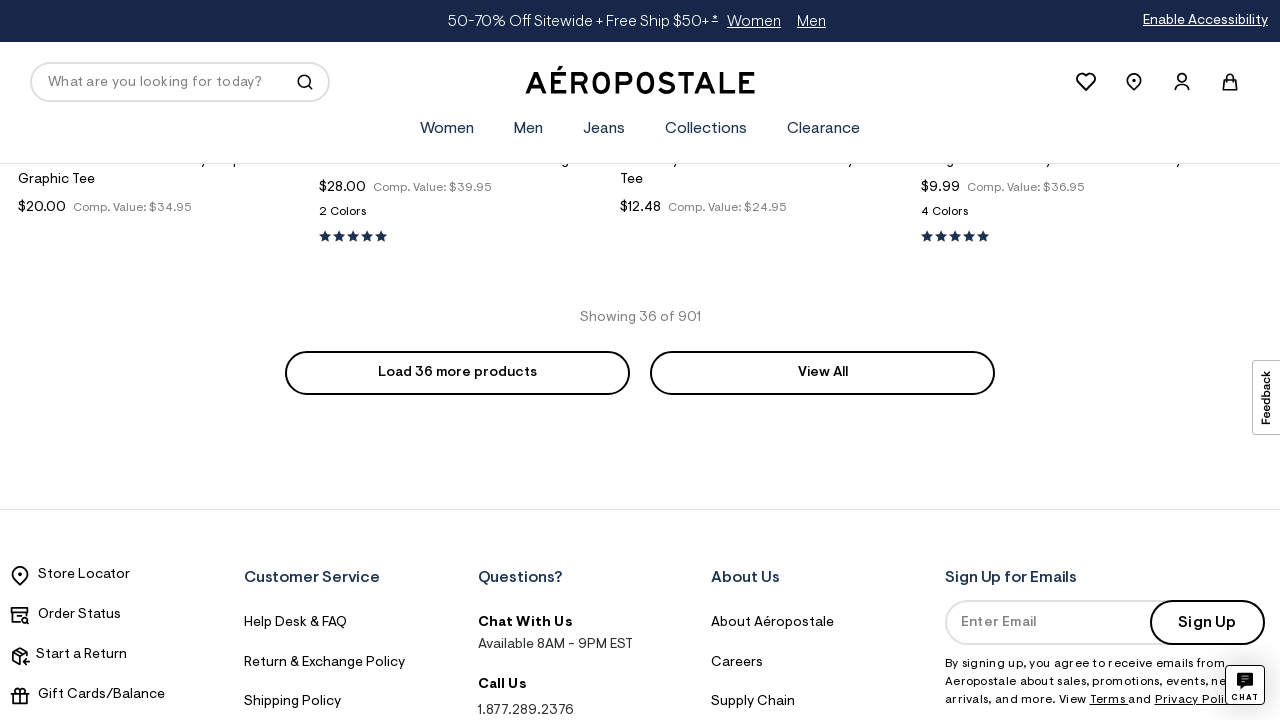

Waited 5 seconds for additional results to load
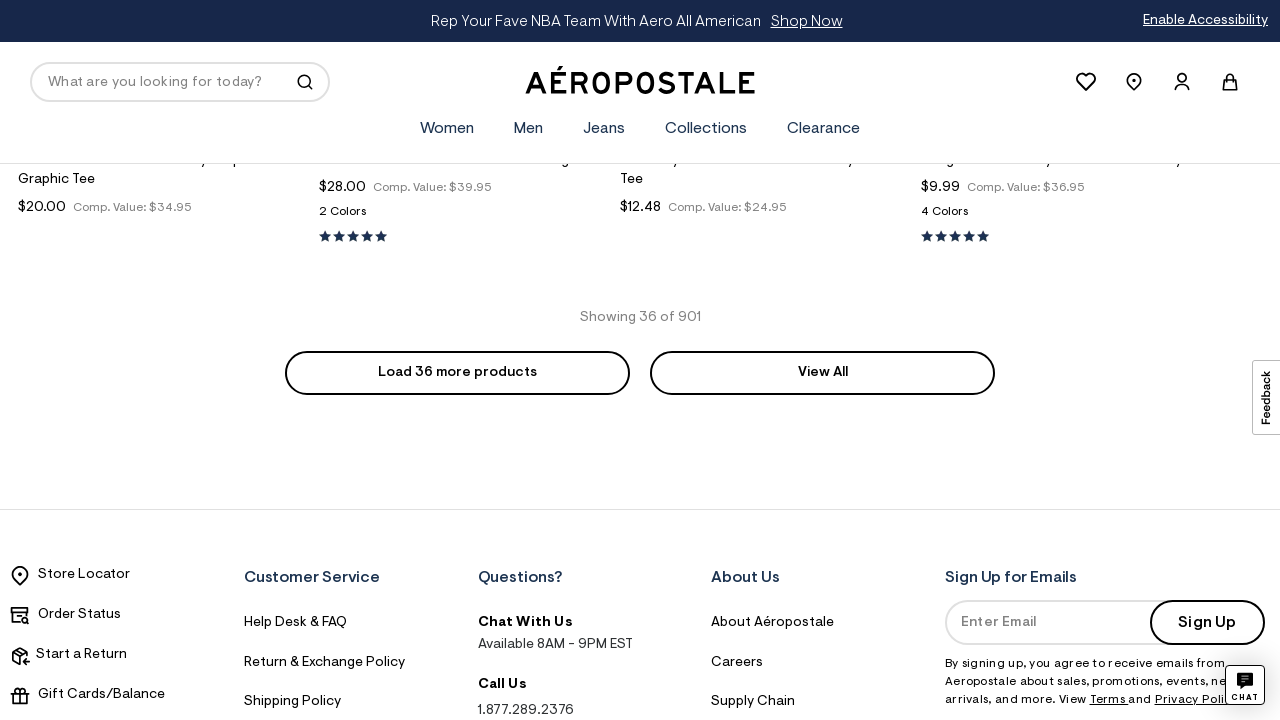

Clicked 'load more' button to expand results at (640, 361) on xpath=//*[@id='primary']/div[1]/div[2]/div/div
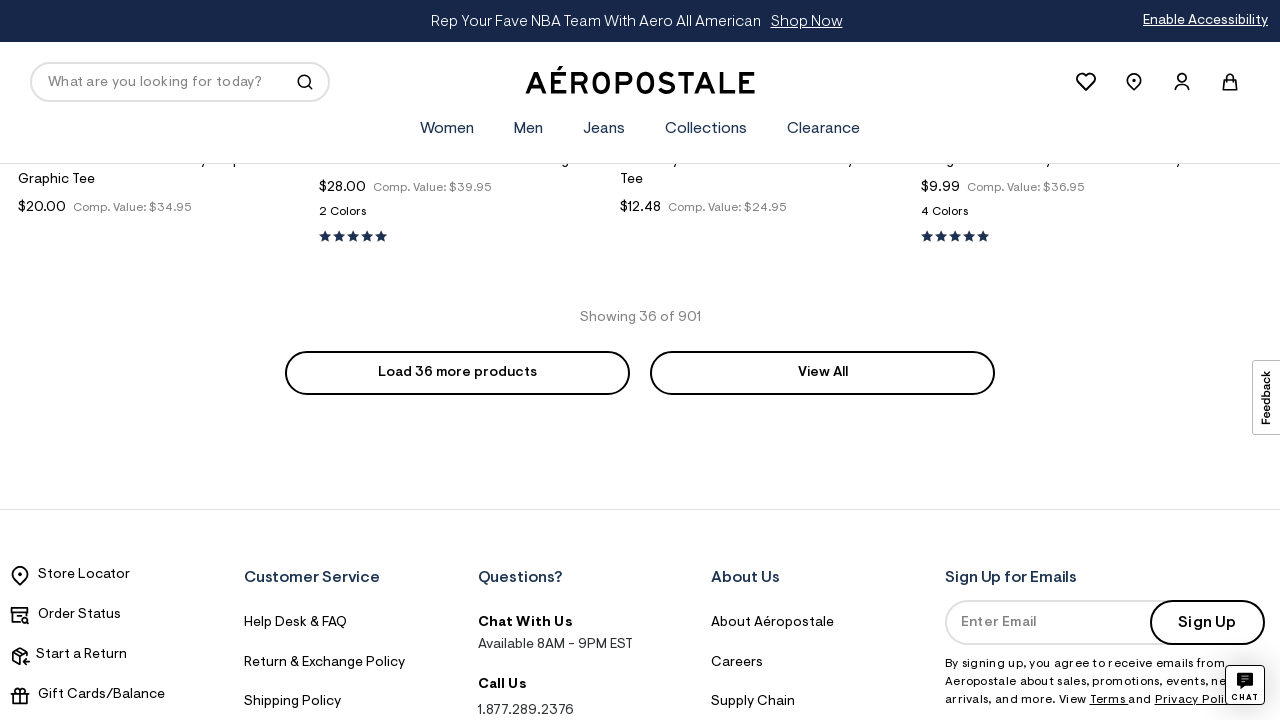

Waited 5 seconds for additional results to load
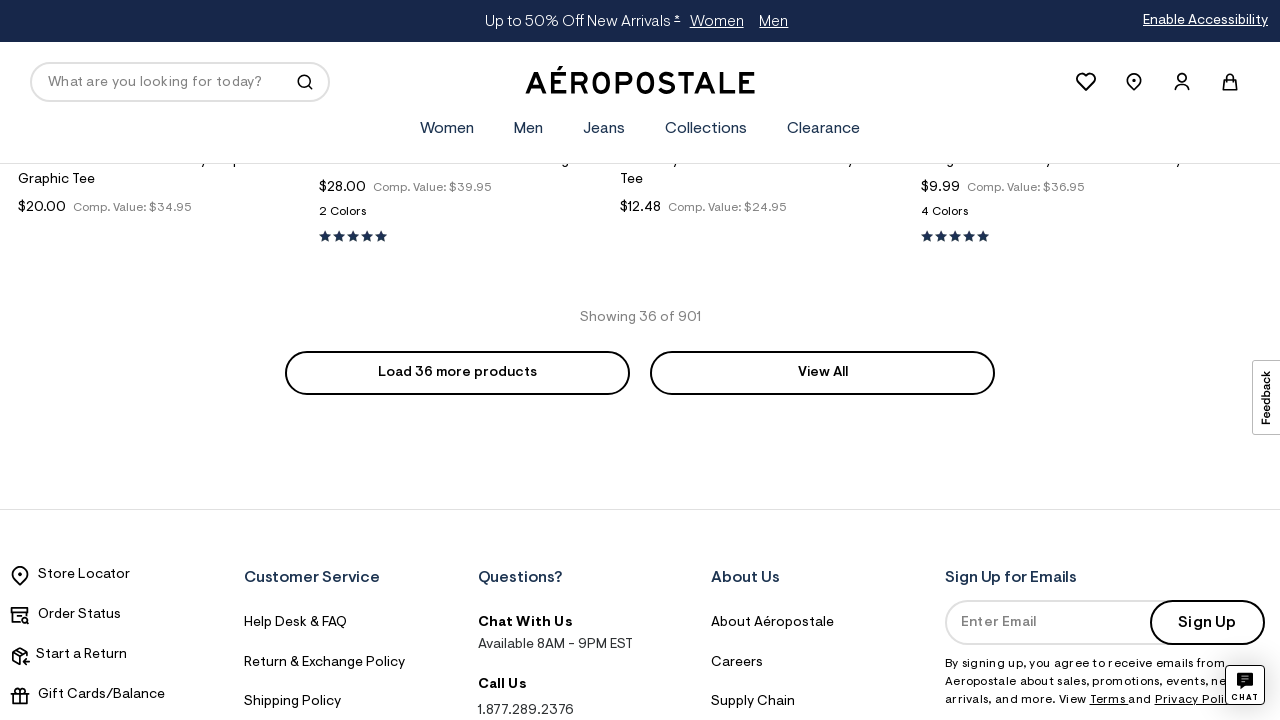

Product results loaded and visible
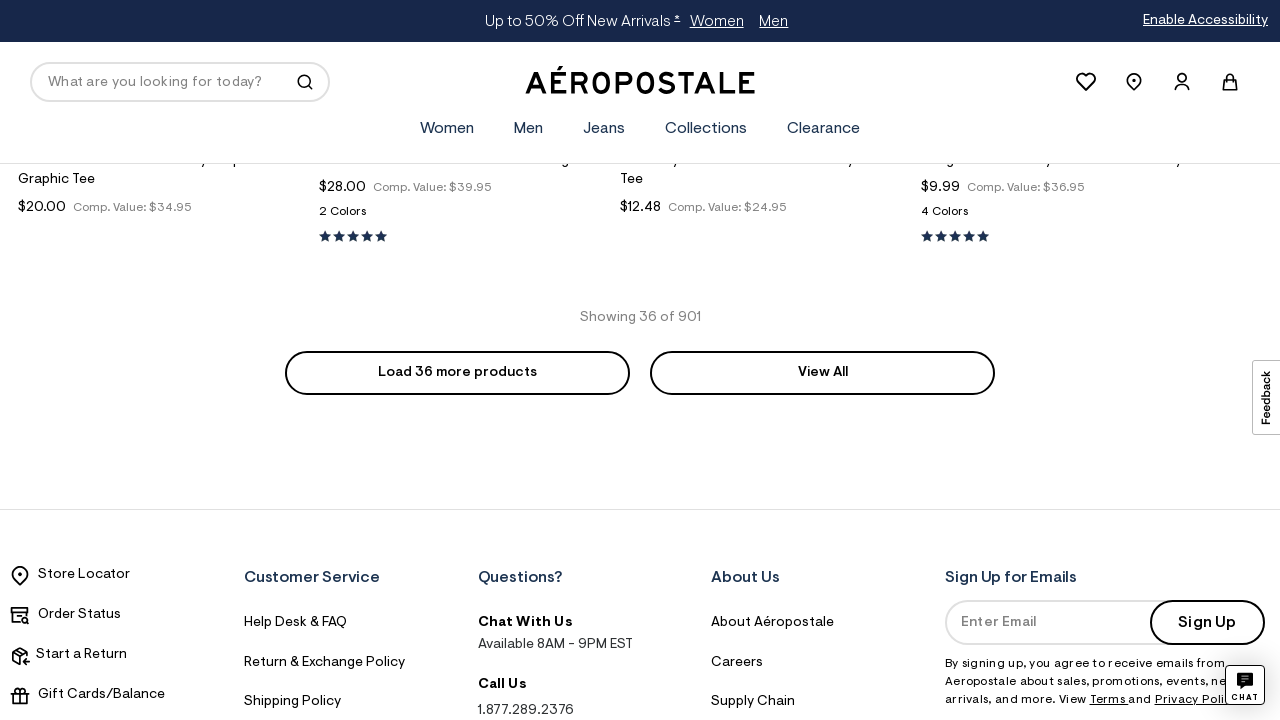

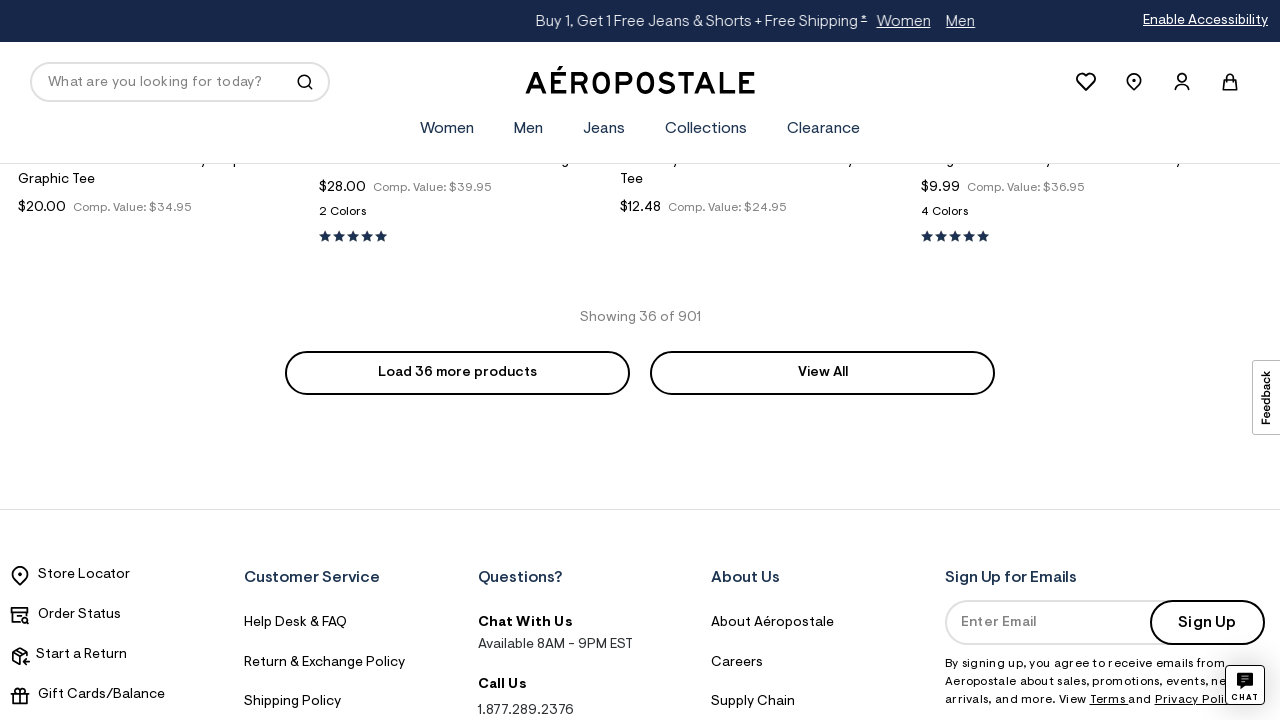